Tests JavaScript alert handling by clicking a button that triggers an alert, accepting it, and verifying the result message

Starting URL: https://testcenter.techproeducation.com/index.php?page=javascript-alerts

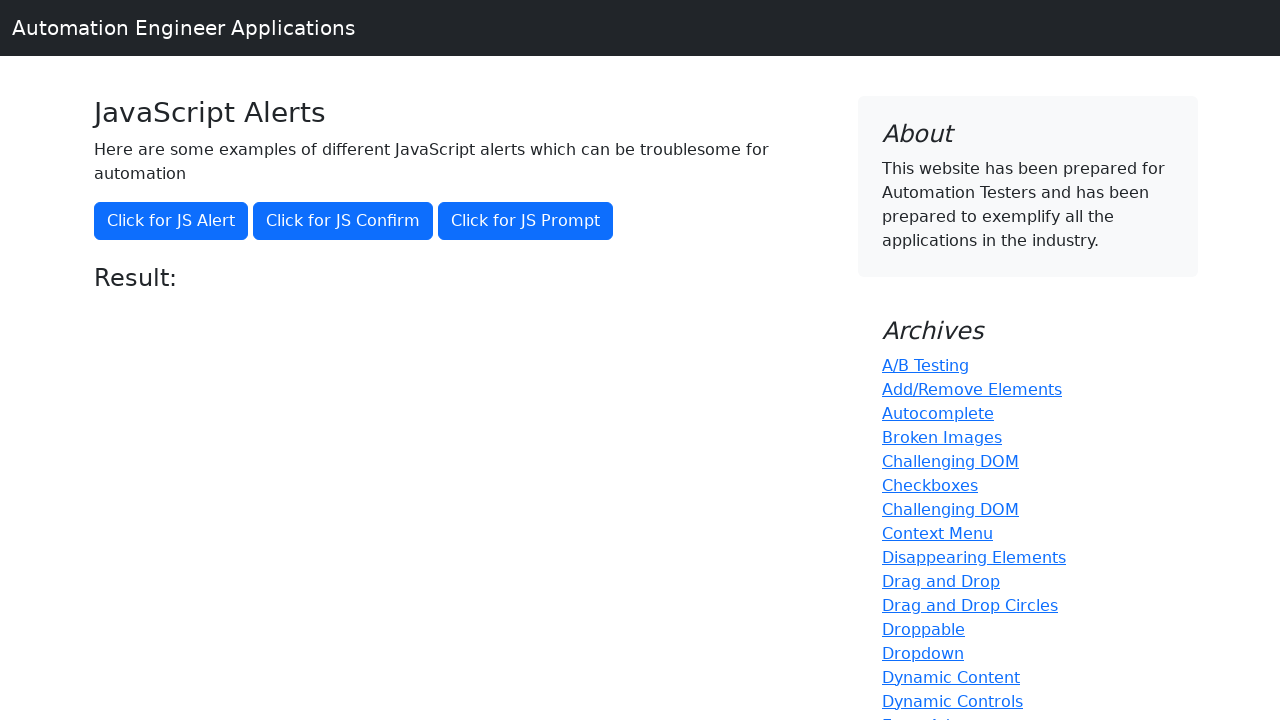

Clicked button to trigger JavaScript alert at (171, 221) on xpath=//*[contains(text(),'Click for JS Alert')]
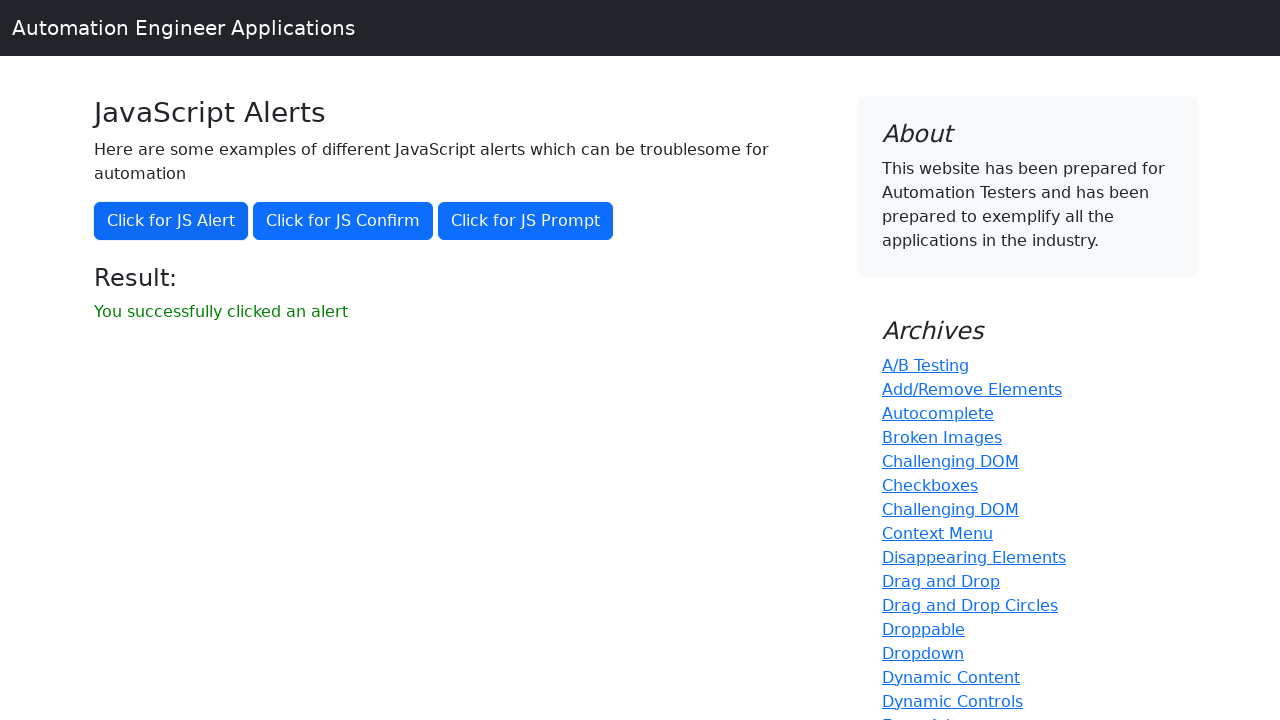

Set up dialog handler to accept alerts
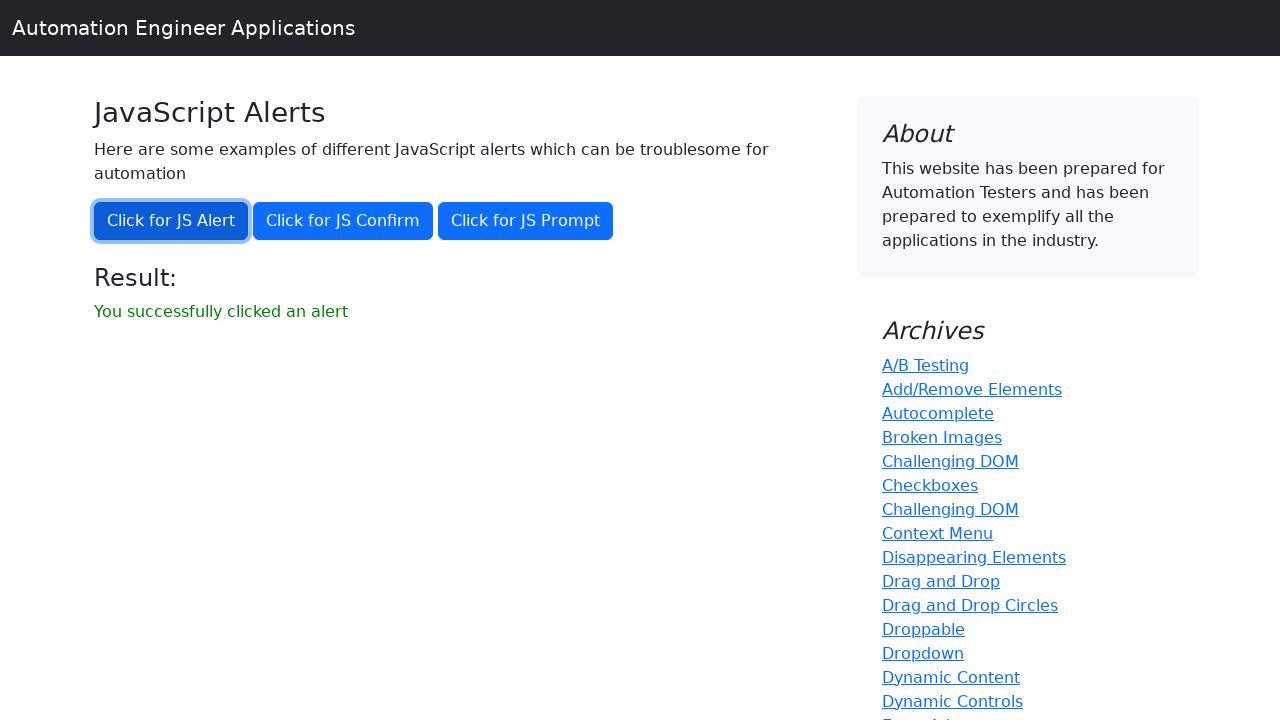

Clicked button to trigger alert after handler setup at (171, 221) on xpath=//*[contains(text(),'Click for JS Alert')]
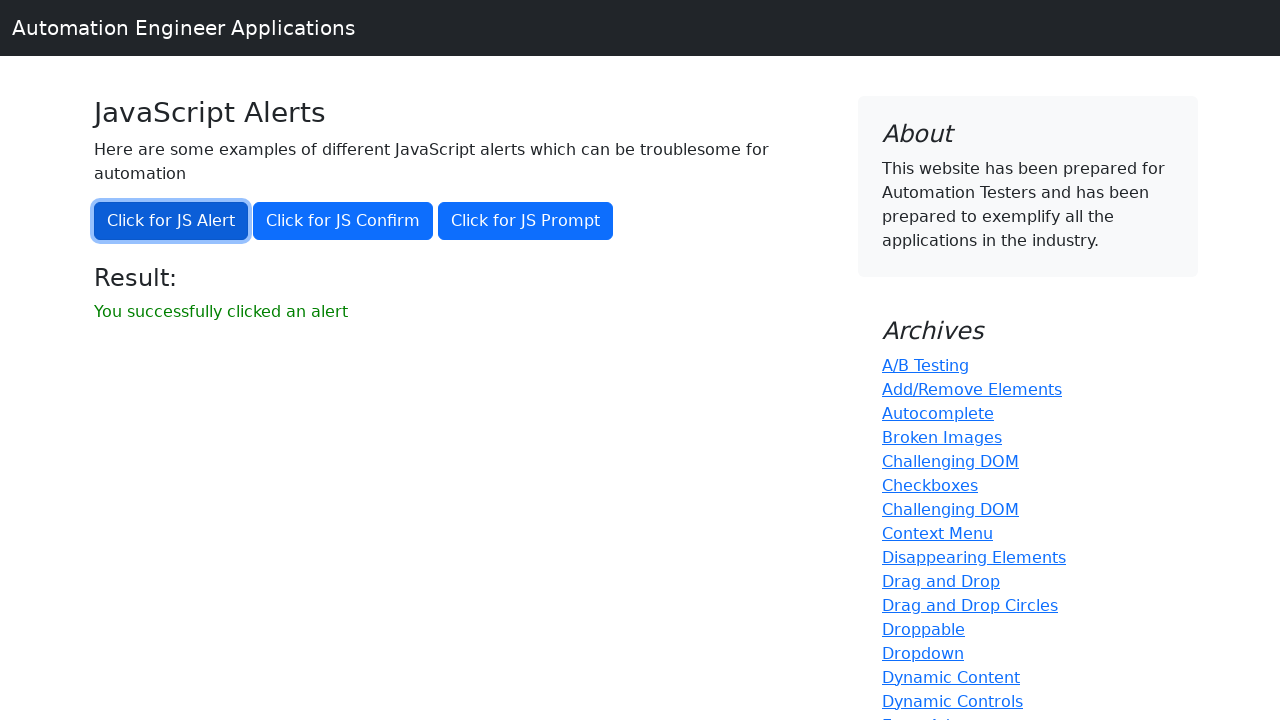

Located result element
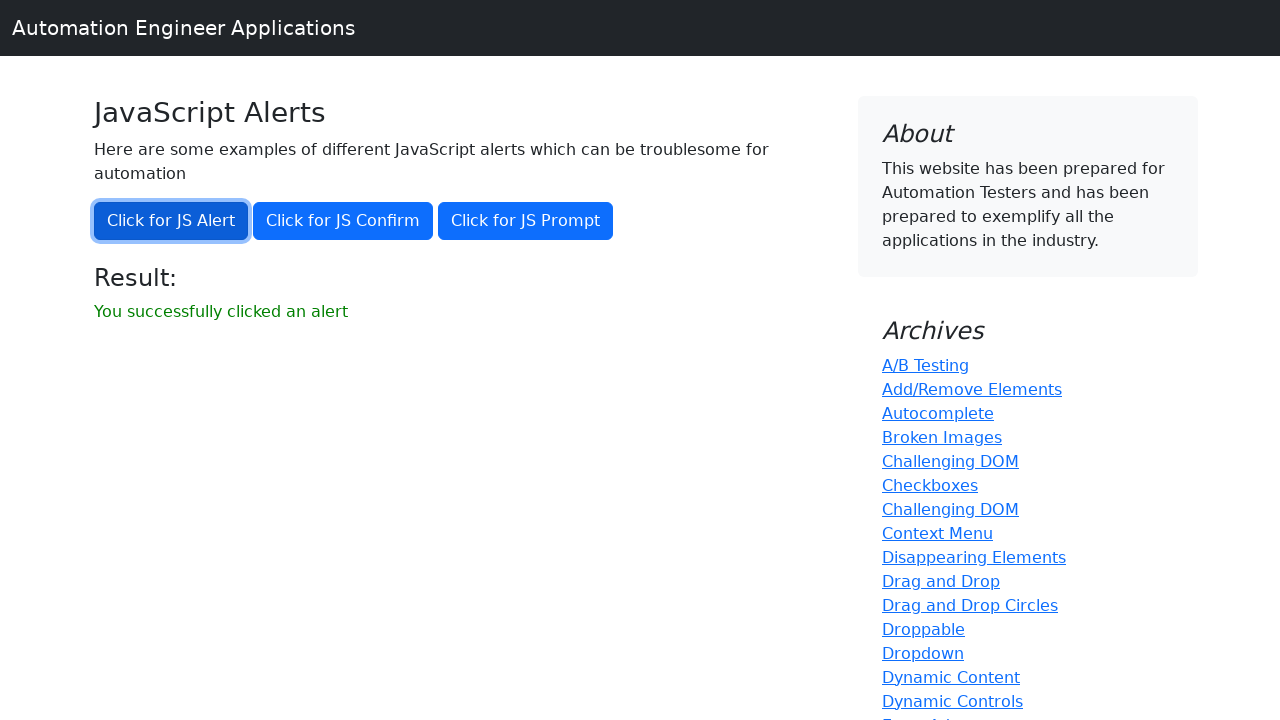

Verified result message: 'You successfully clicked an alert'
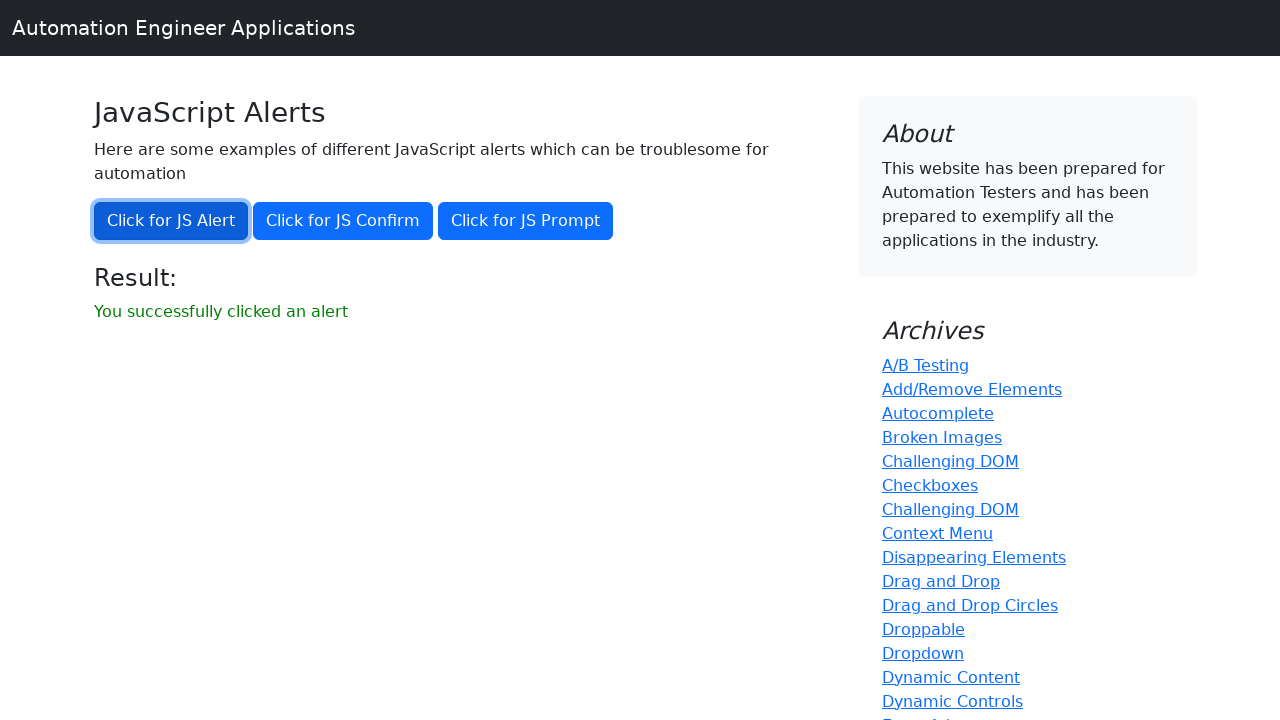

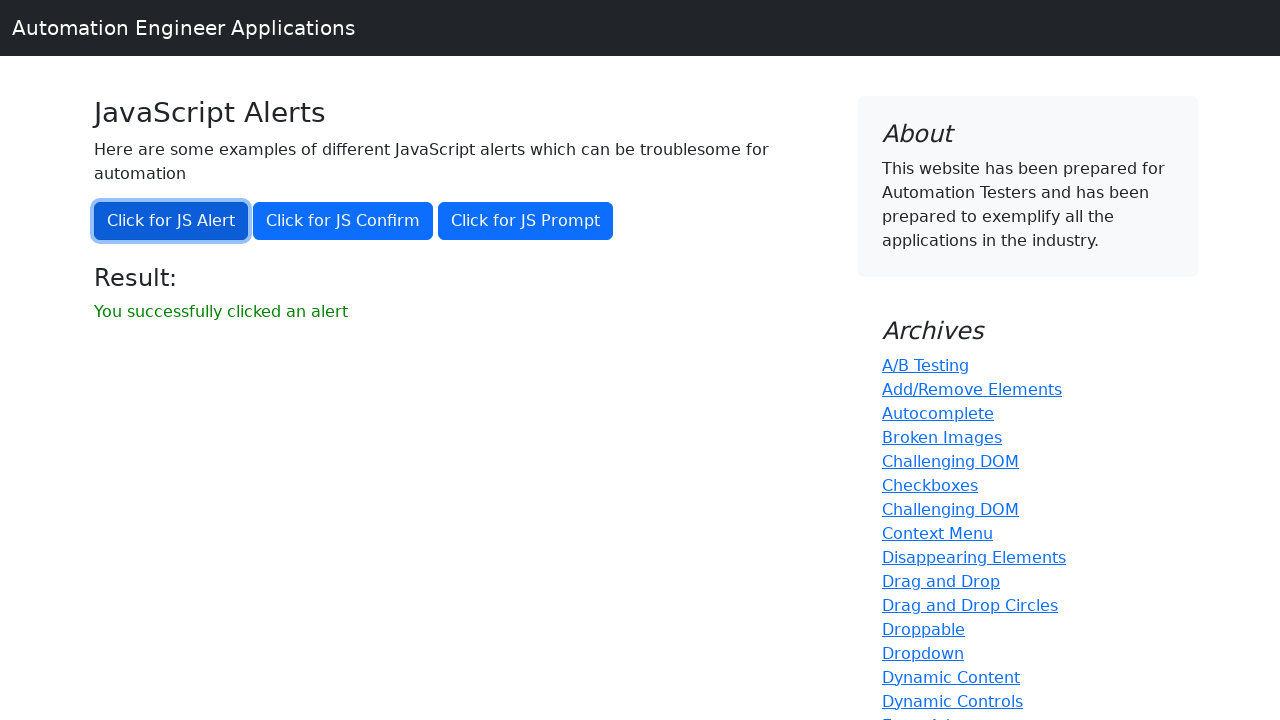